Tests checkbox functionality by checking unchecked checkboxes on the page

Starting URL: http://the-internet.herokuapp.com/checkboxes

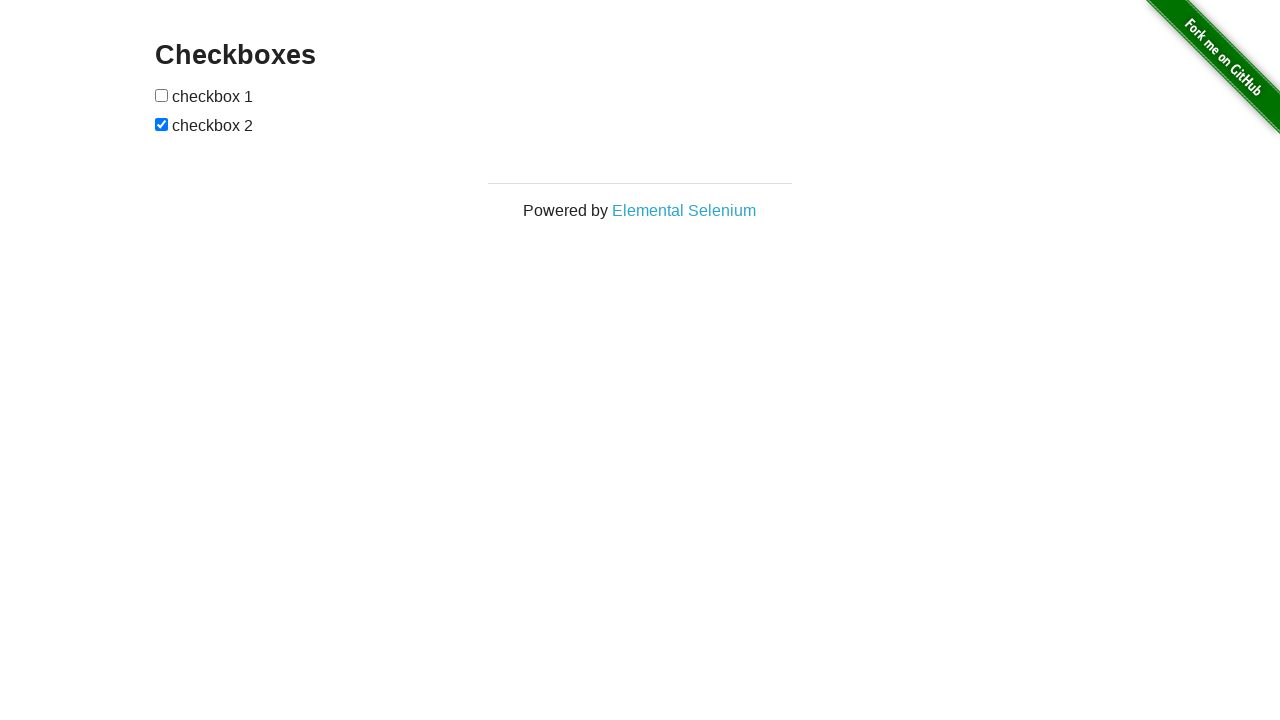

Located first checkbox element
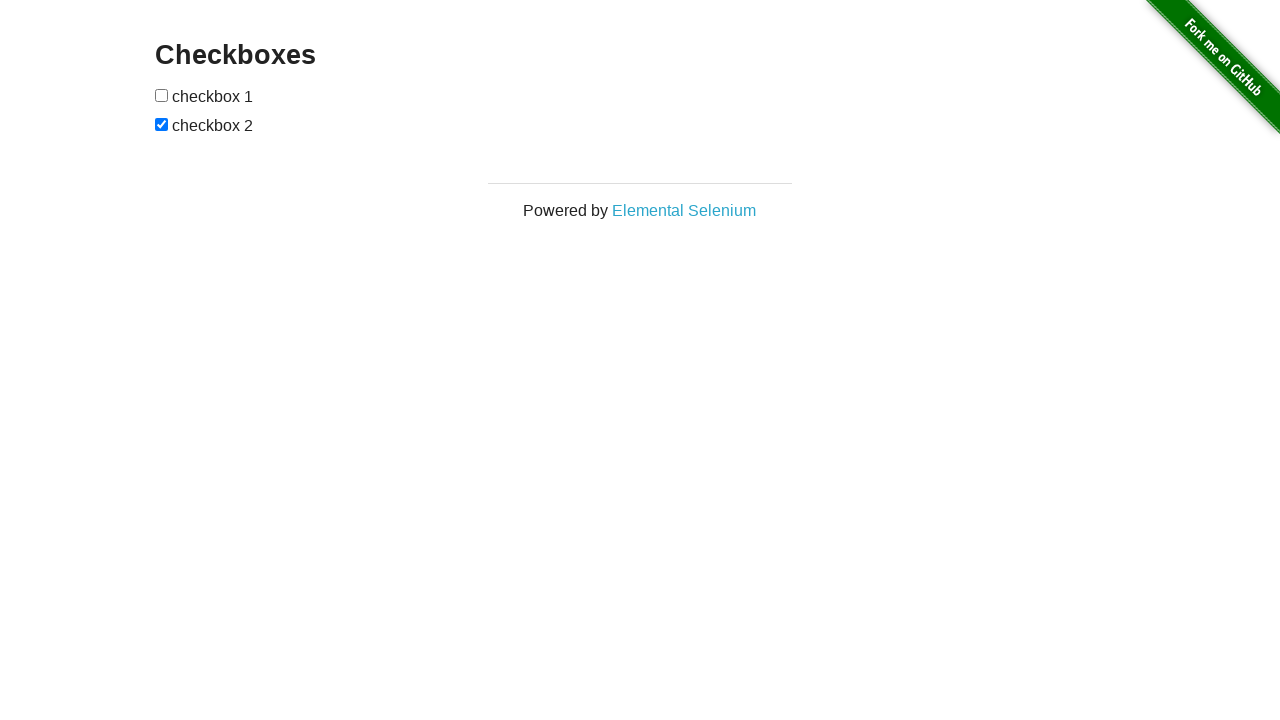

First checkbox is unchecked, checking status verified
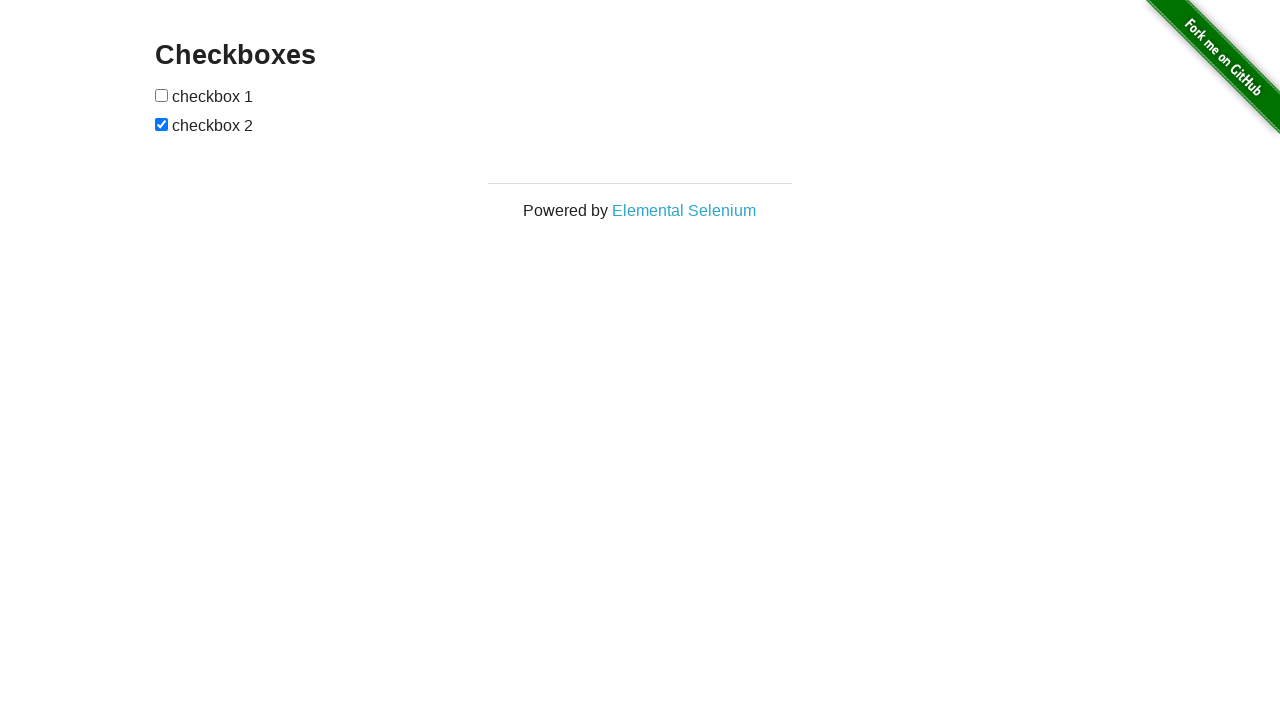

First checkbox checked successfully at (162, 95) on xpath=//form[@id='checkboxes']/input[1]
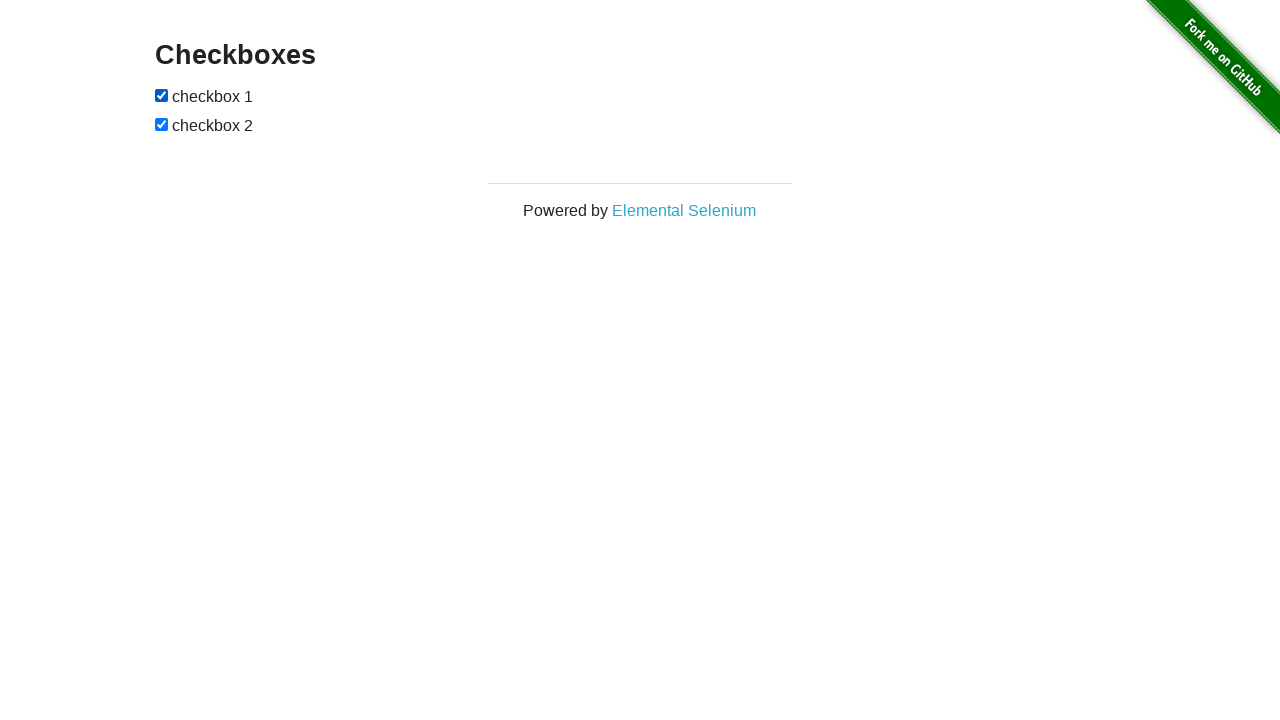

Located second checkbox element
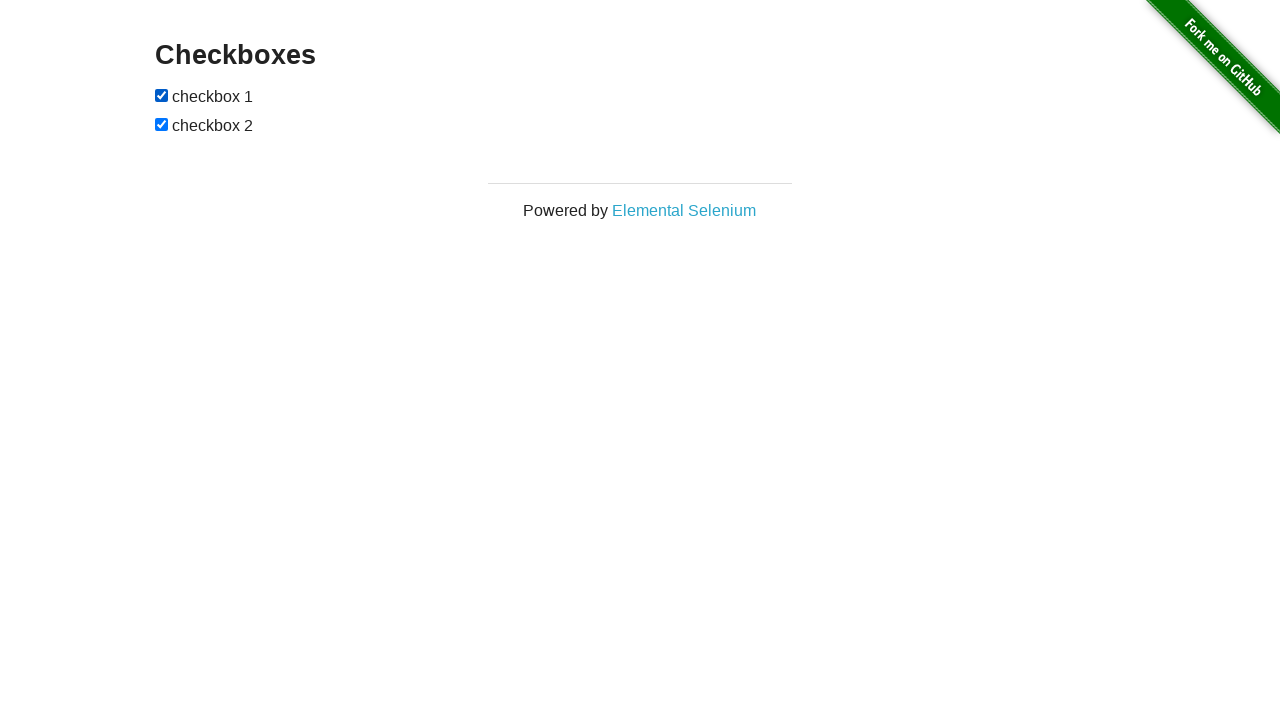

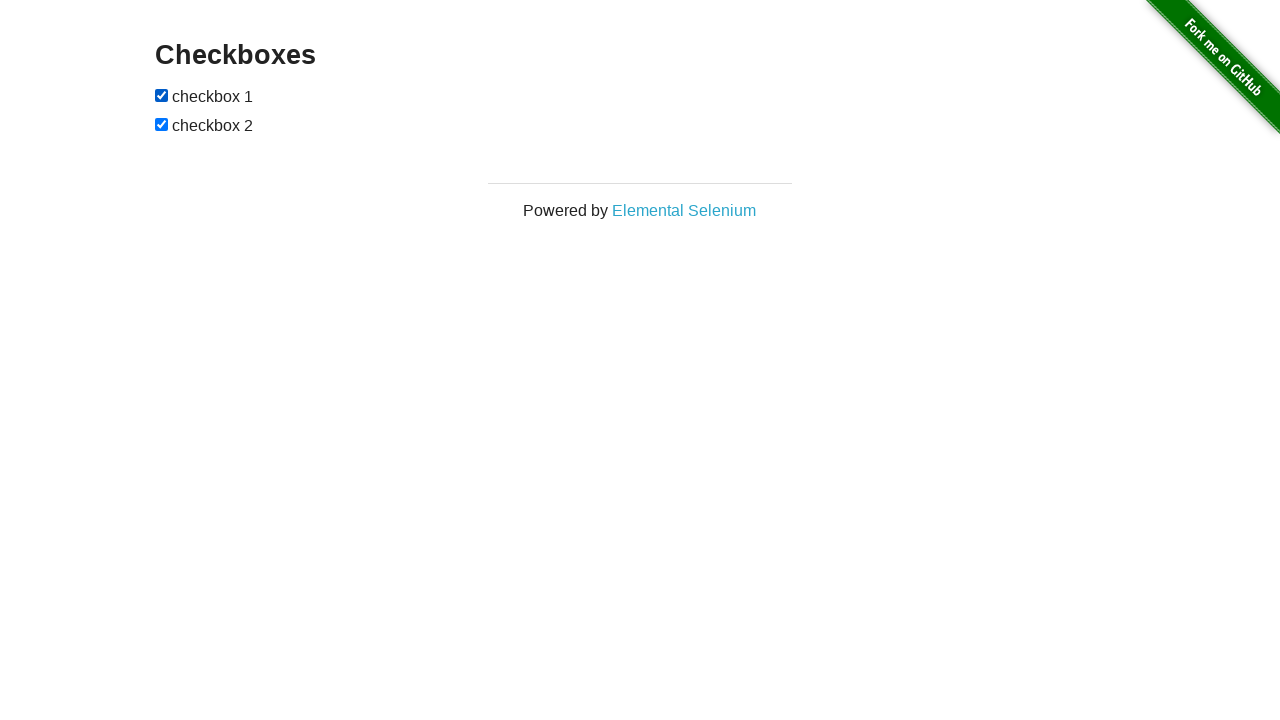